Tests the Verify Text functionality on UI Testing Playground by clicking on the "Verify Text" link and verifying that the welcome text is displayed correctly.

Starting URL: http://www.uitestingplayground.com/

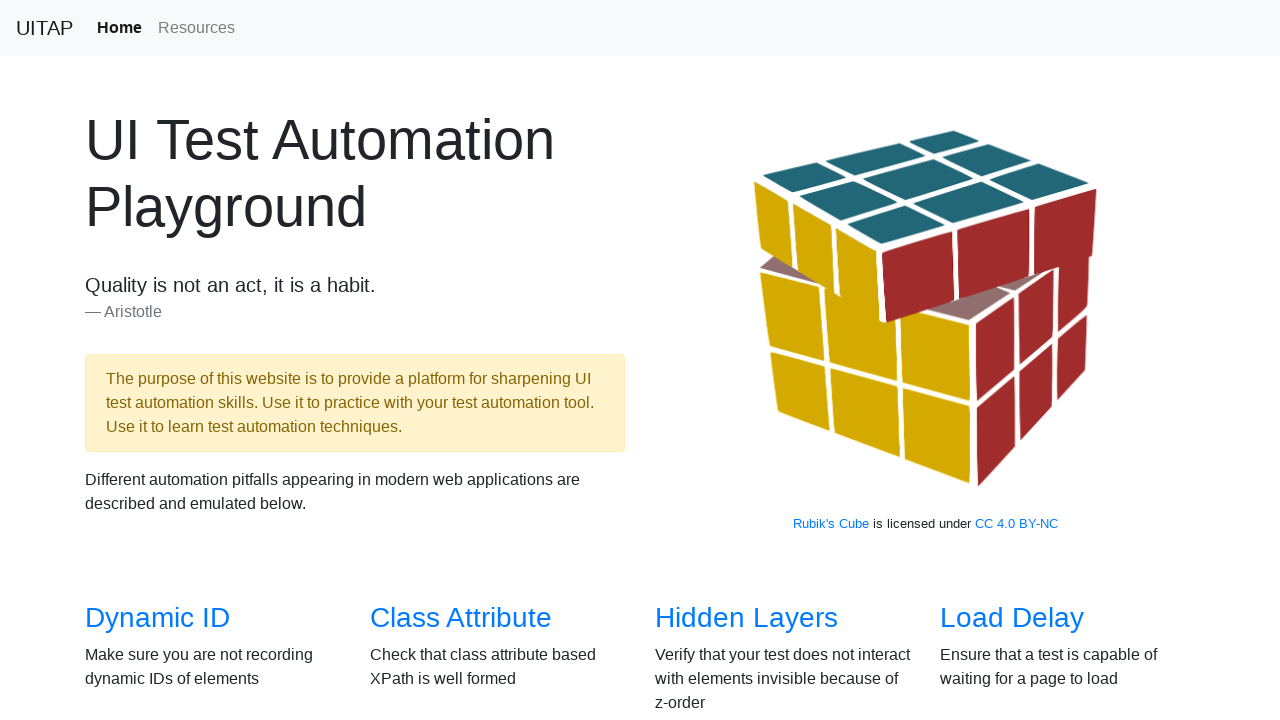

Clicked on the 'Verify Text' link at (720, 361) on internal:role=link[name="Verify Text"i]
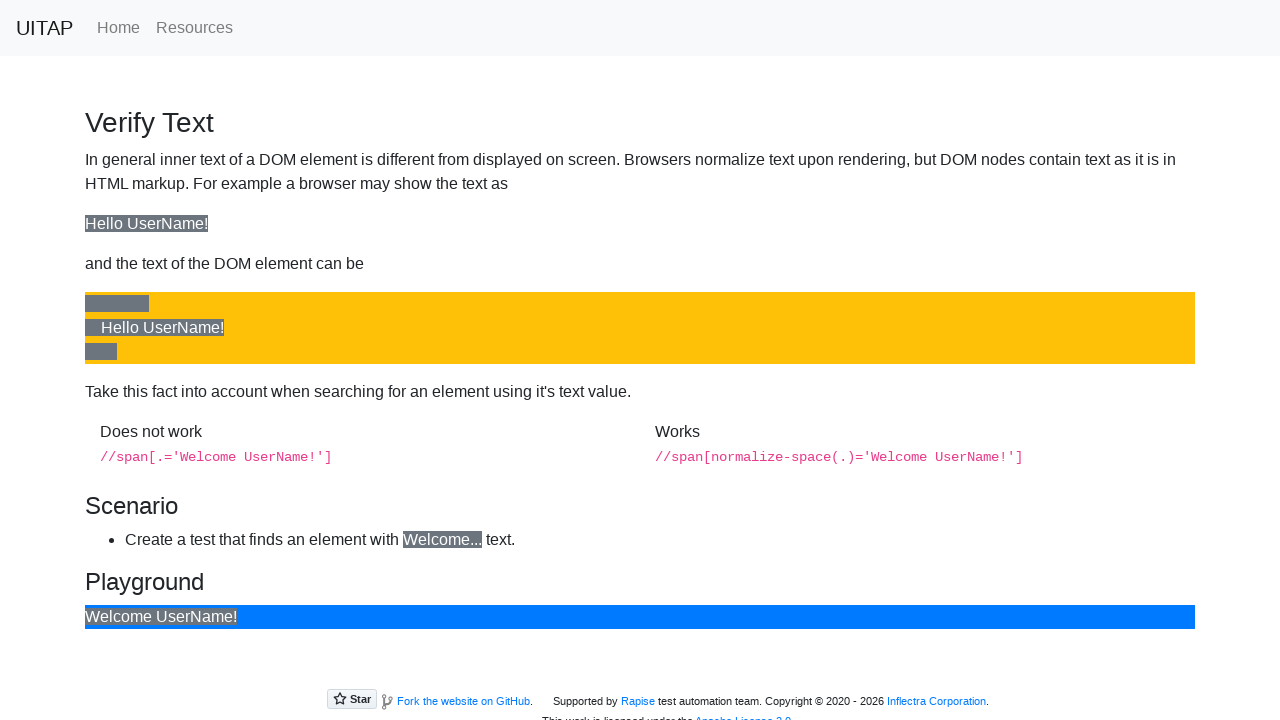

Waited for welcome text element to load
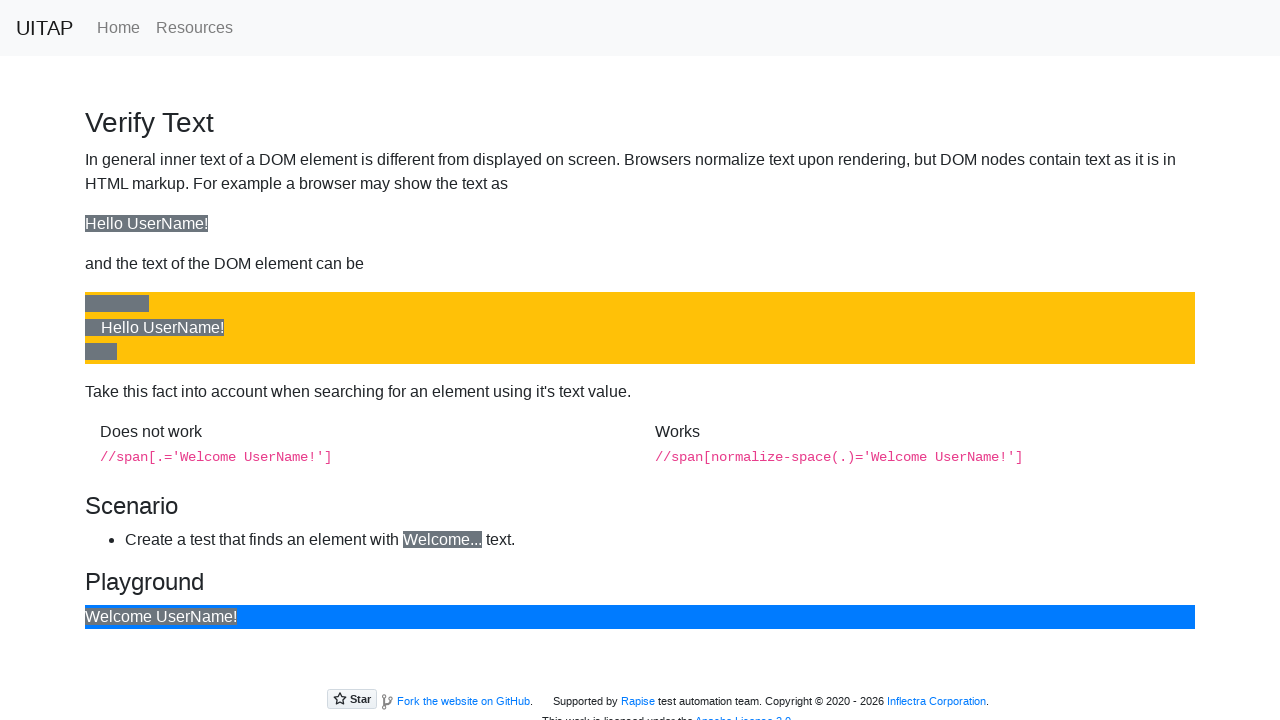

Located the welcome text element
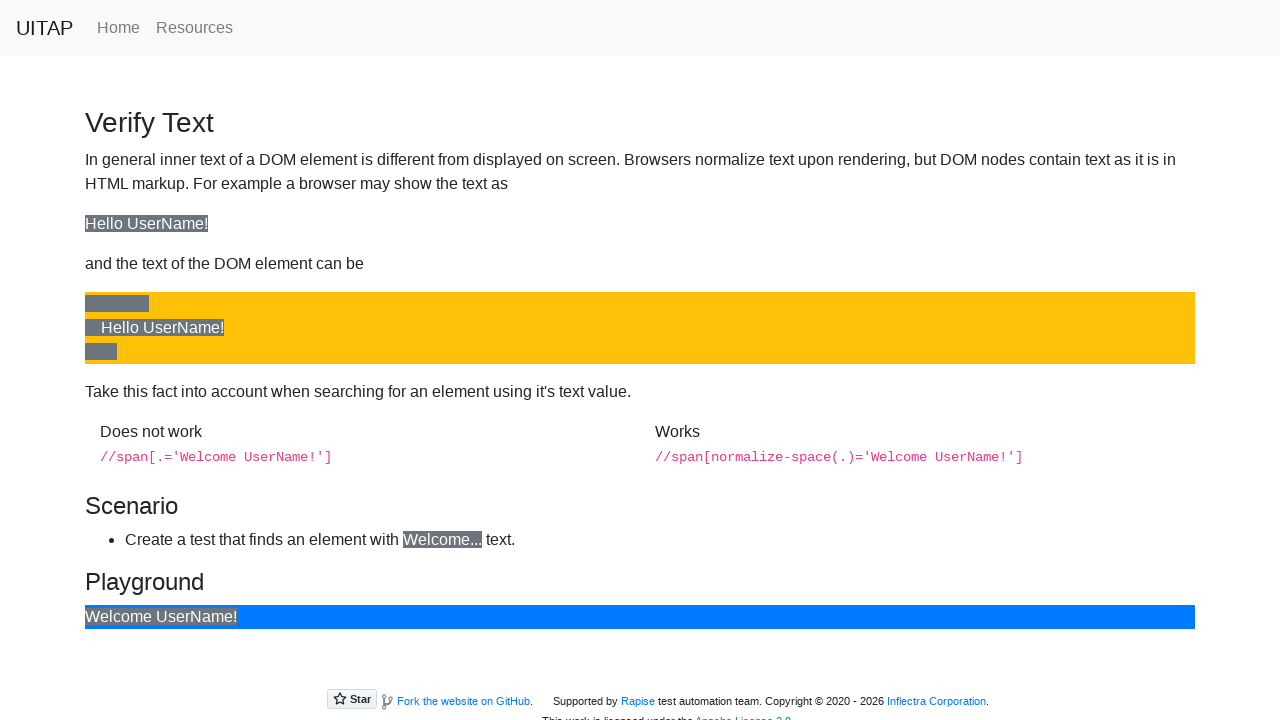

Retrieved text content: '
                
    Welcome UserName!
        
'
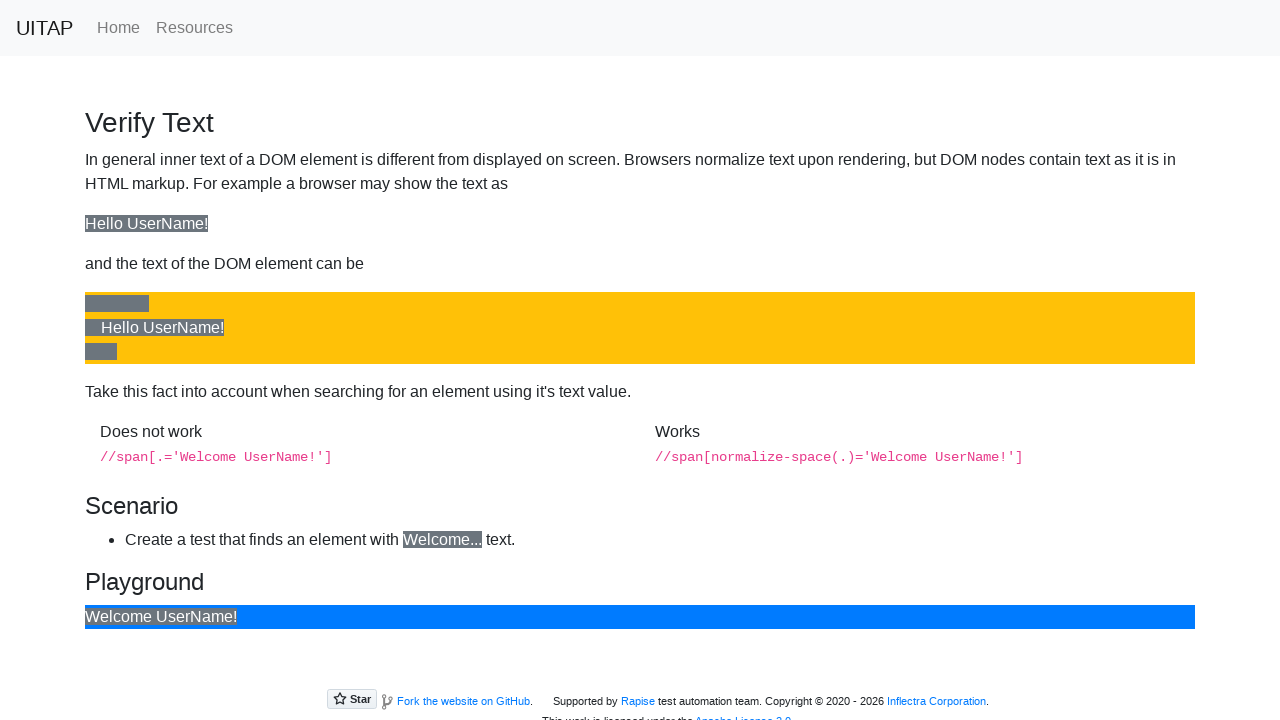

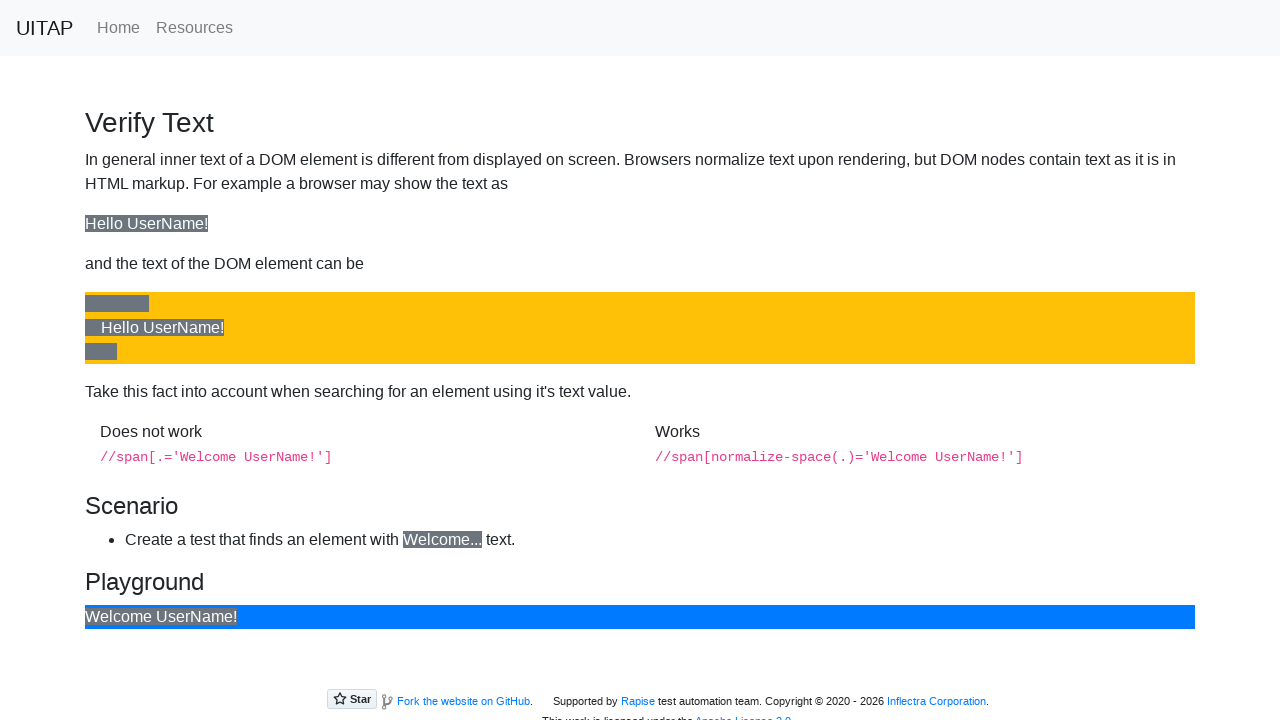